Tests table sorting functionality by clicking on a column header and verifying that the data is sorted correctly, then finds and retrieves the price of a specific item

Starting URL: https://rahulshettyacademy.com/seleniumPractise/#/offers

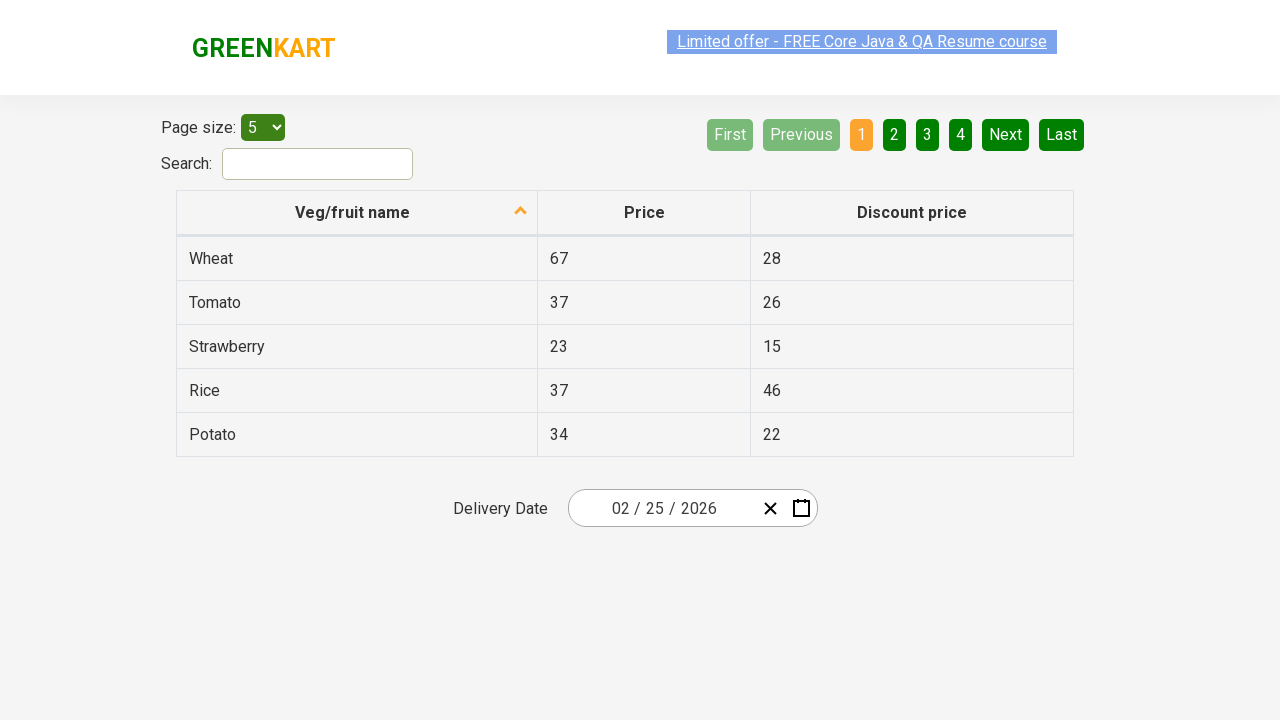

Clicked on first column header to sort table at (357, 213) on xpath=//tr/th[1]
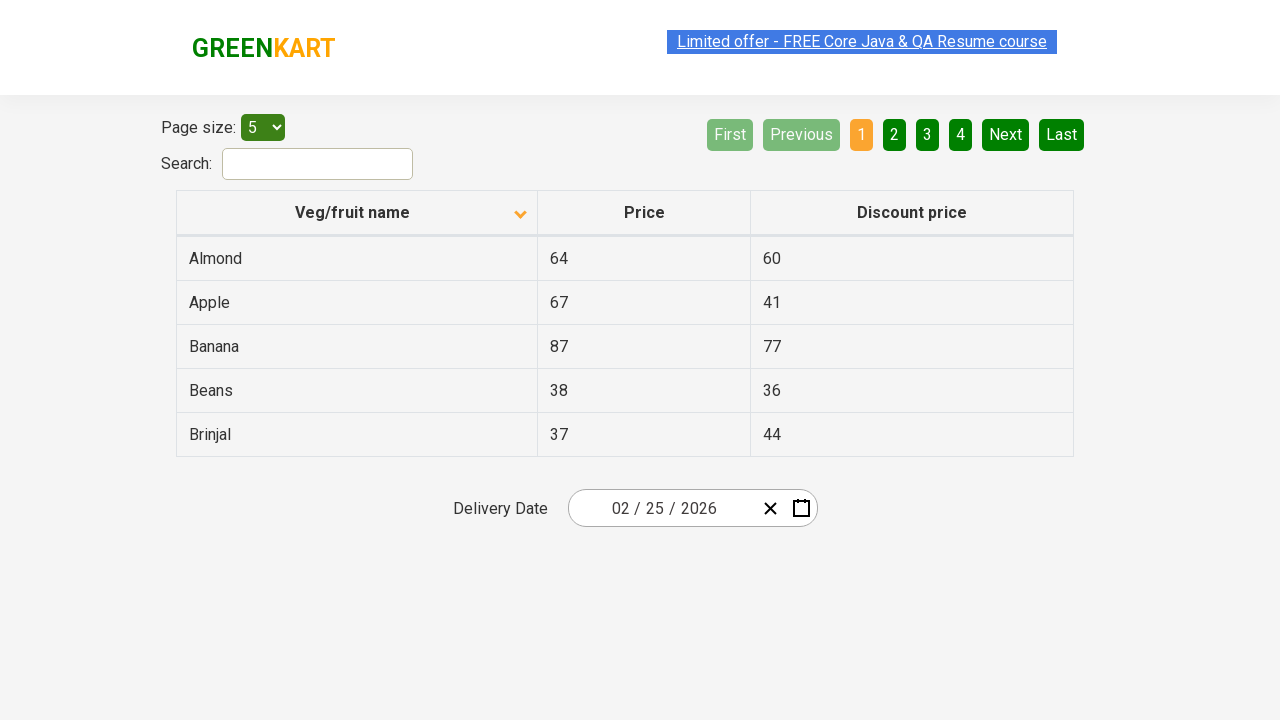

Waited for table sorting to complete
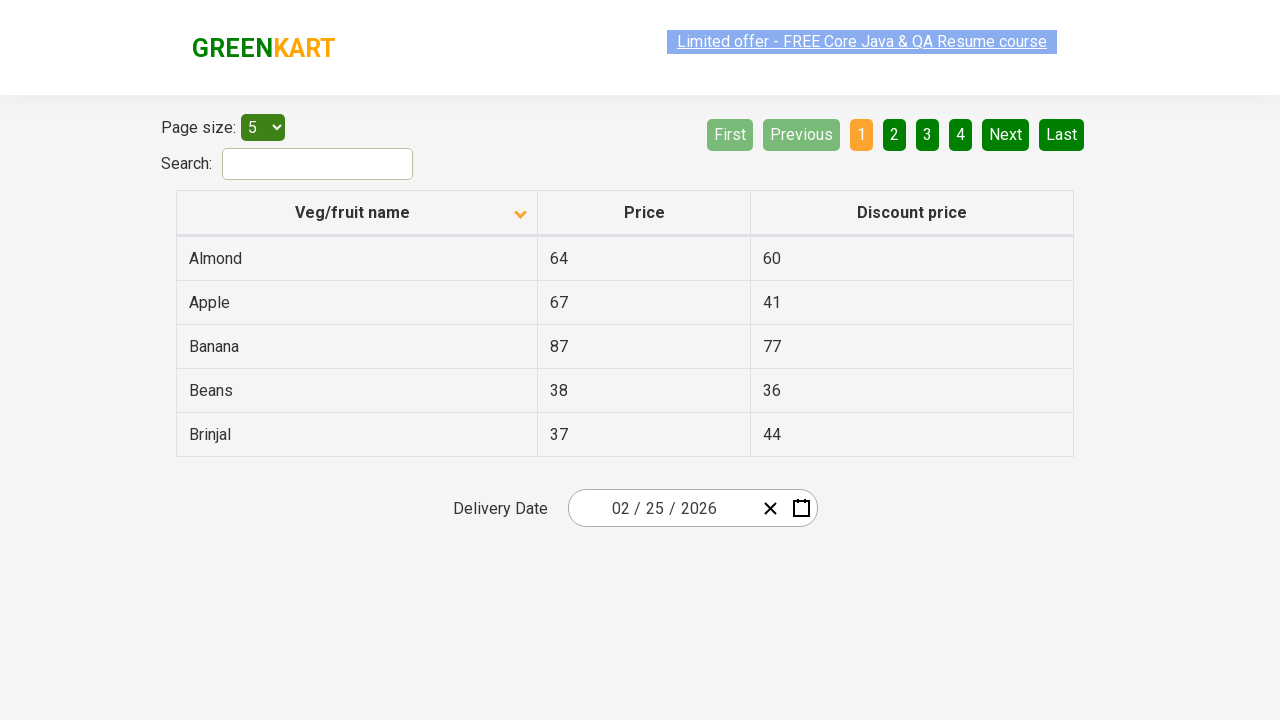

Retrieved all fruit names from first column
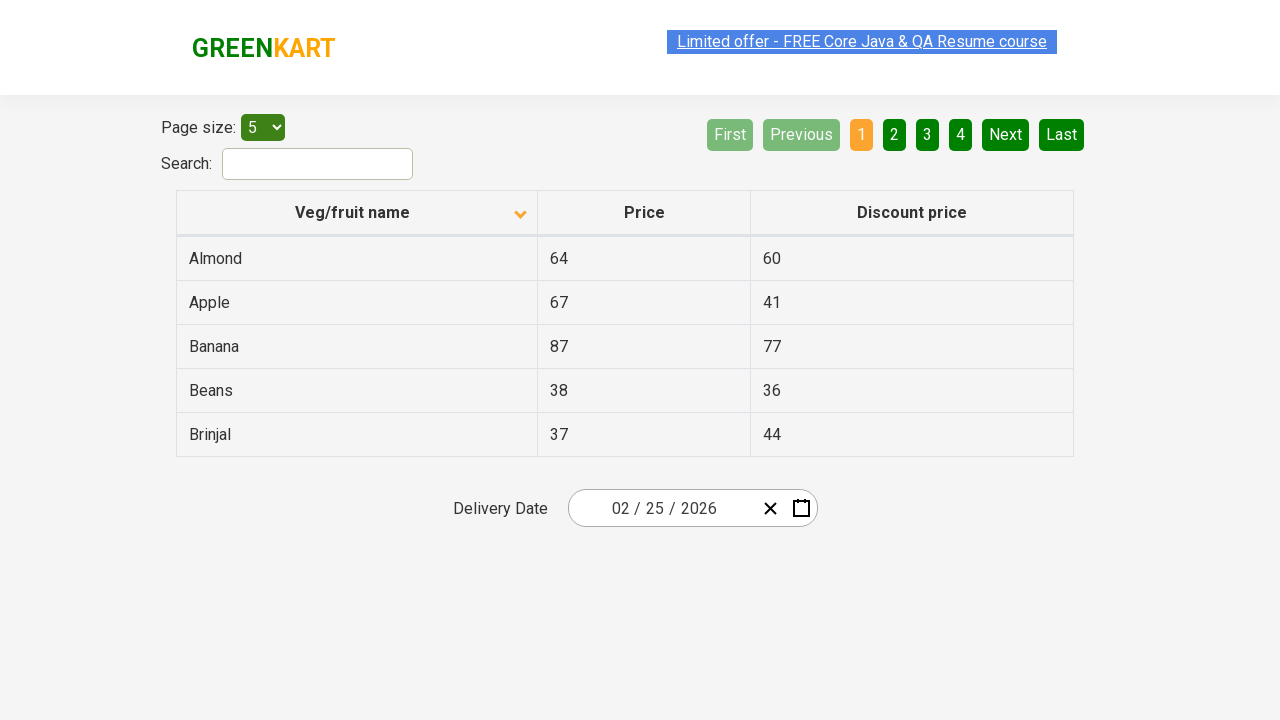

Extracted fruit list with 5 items
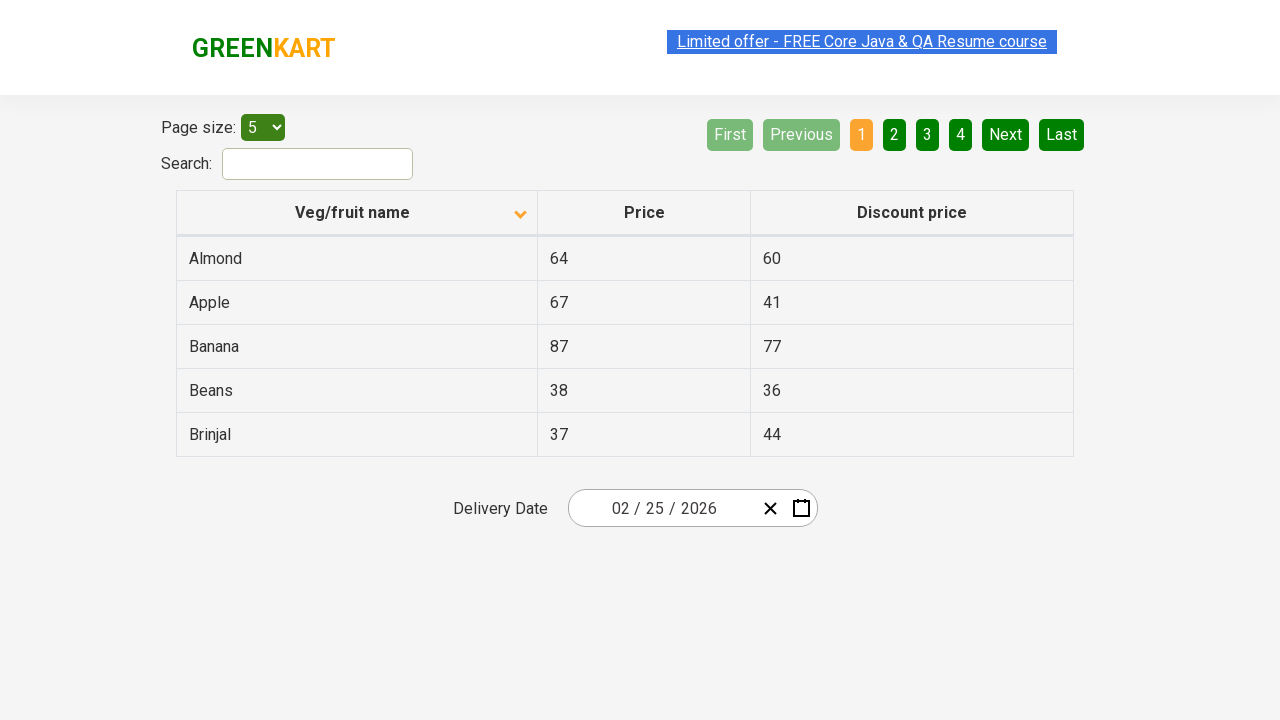

Verified that fruit list is sorted alphabetically
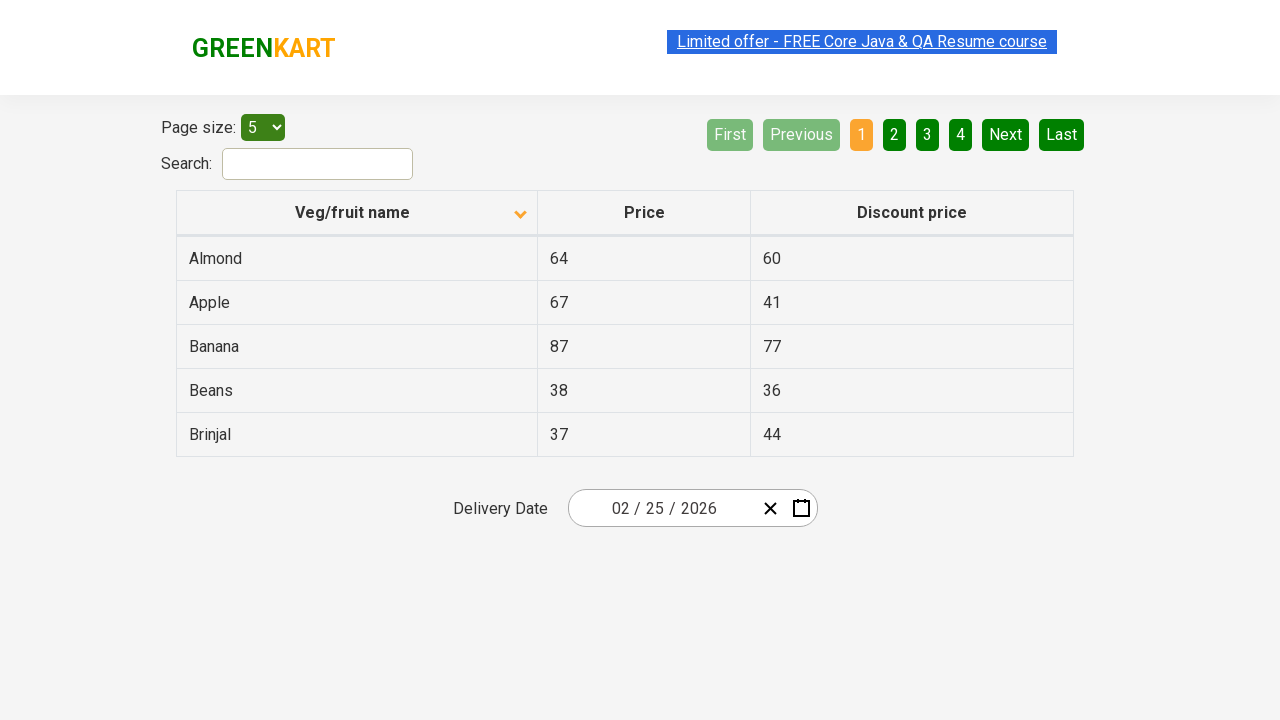

Located Banana row in table
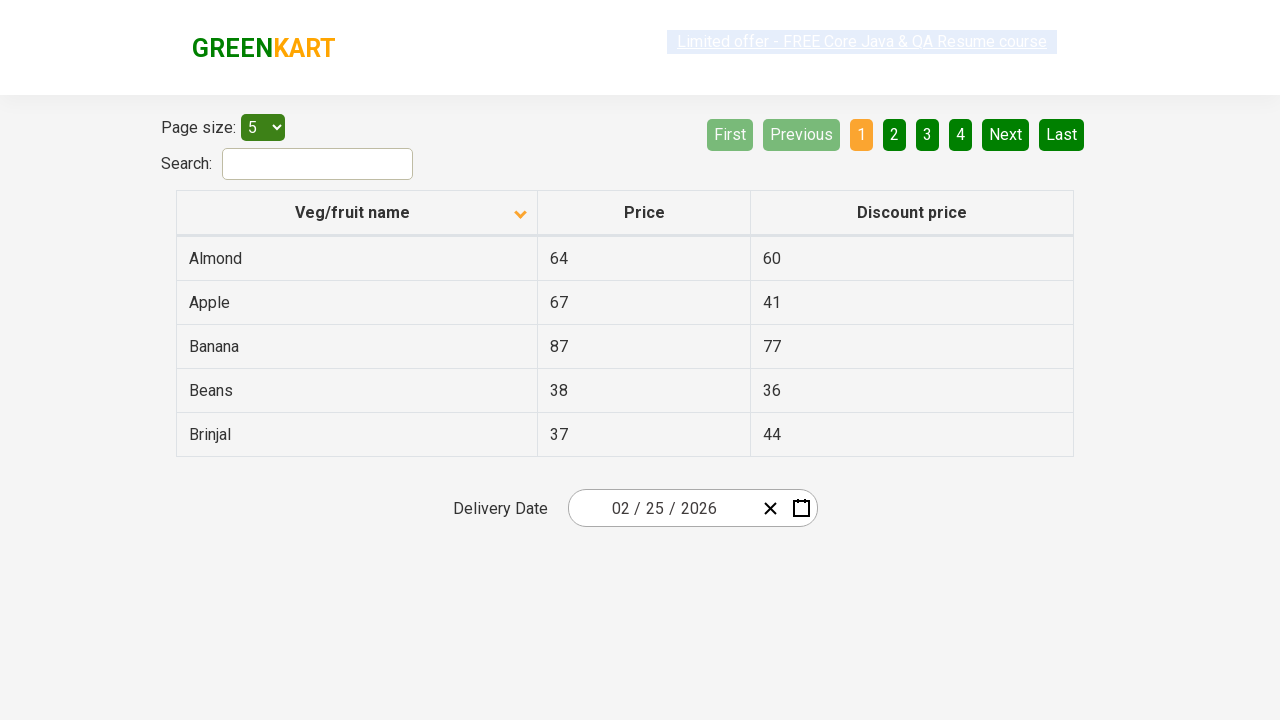

Retrieved Banana price: 87
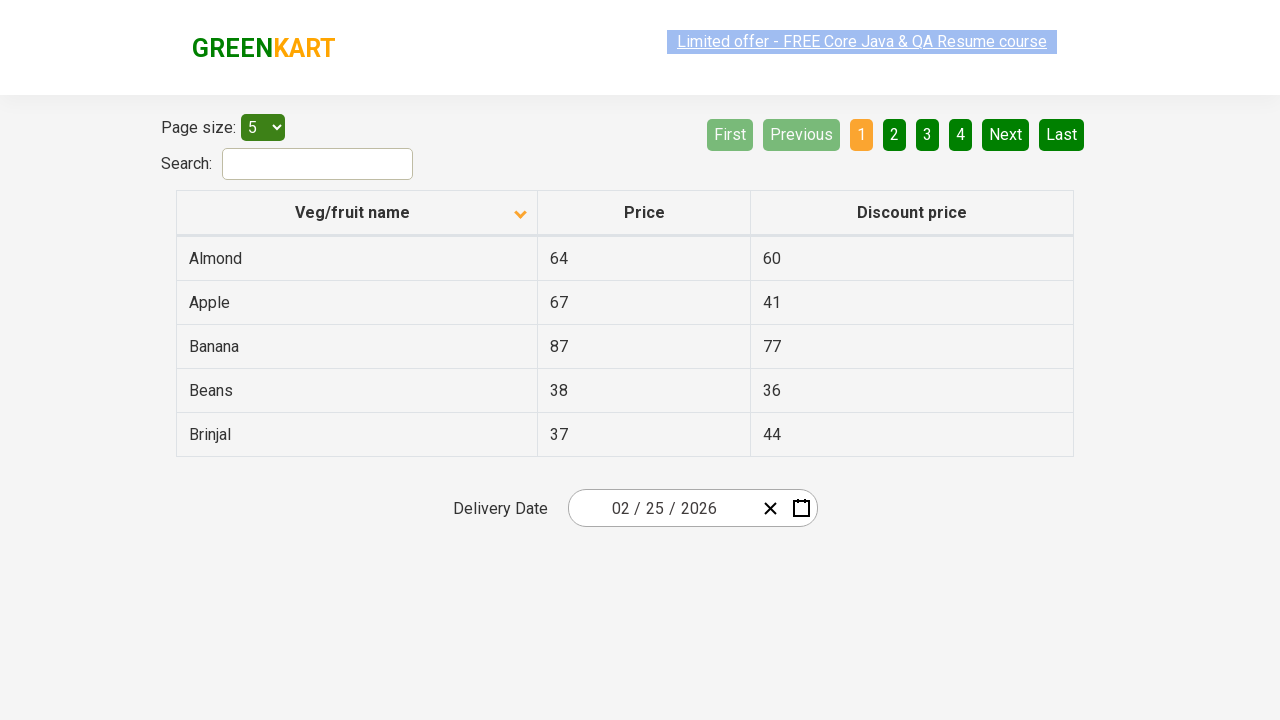

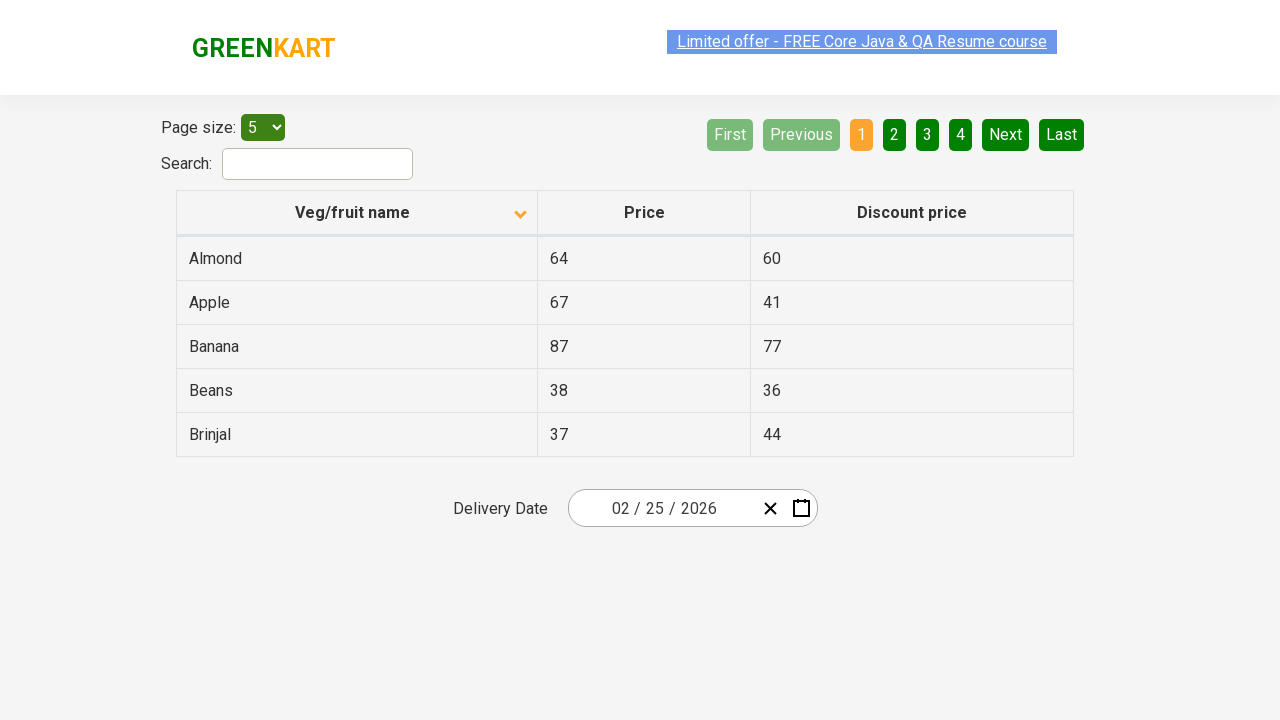